Tests double-click functionality on W3Schools example page by entering text in a field and double-clicking a button to copy the text to another field

Starting URL: https://www.w3schools.com/tags/tryit.asp?filename=tryhtml5_ev_ondblclick3

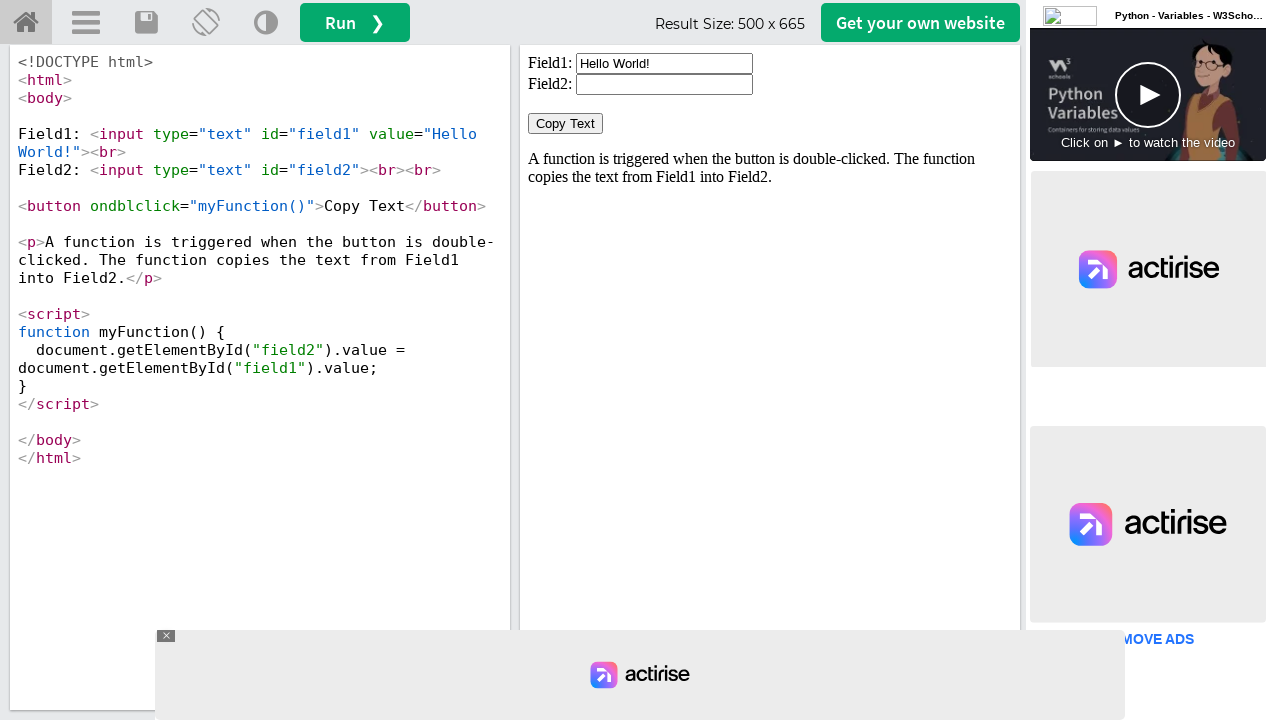

Located the iframe containing the demo
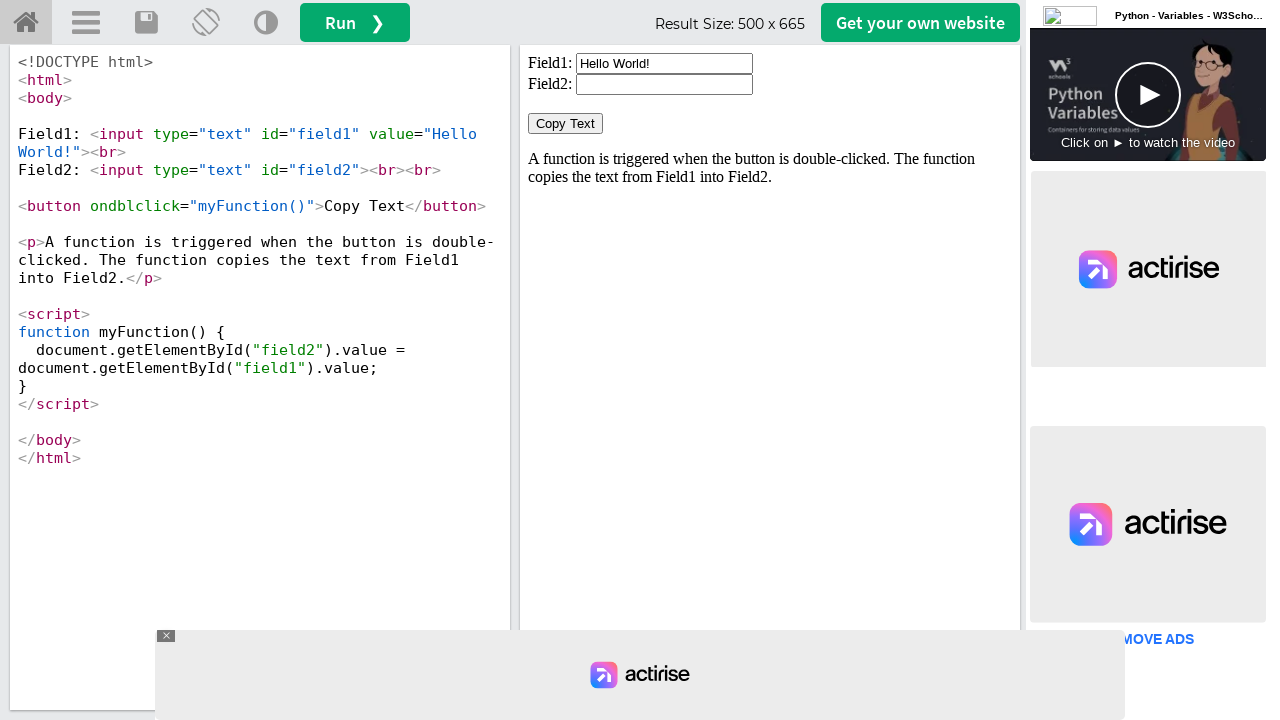

Cleared the first input field on iframe#iframeResult >> nth=0 >> internal:control=enter-frame >> input#field1
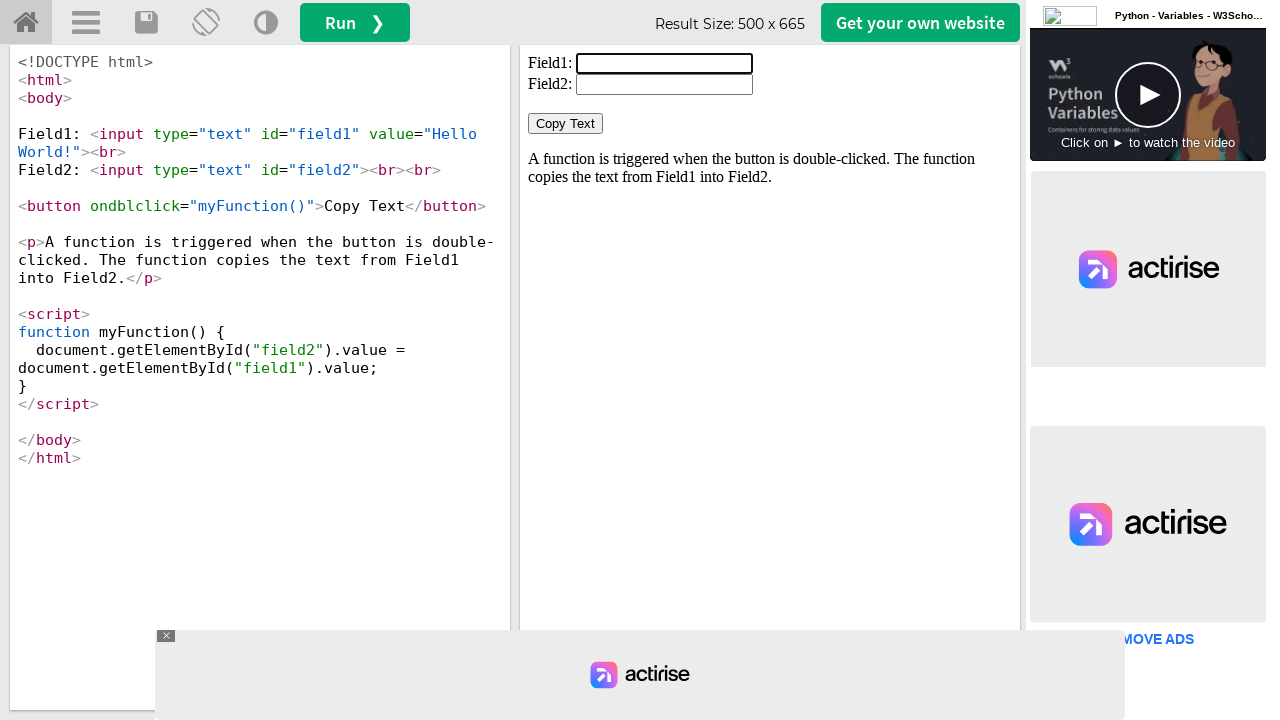

Filled the first input field with 'Welcome' on iframe#iframeResult >> nth=0 >> internal:control=enter-frame >> input#field1
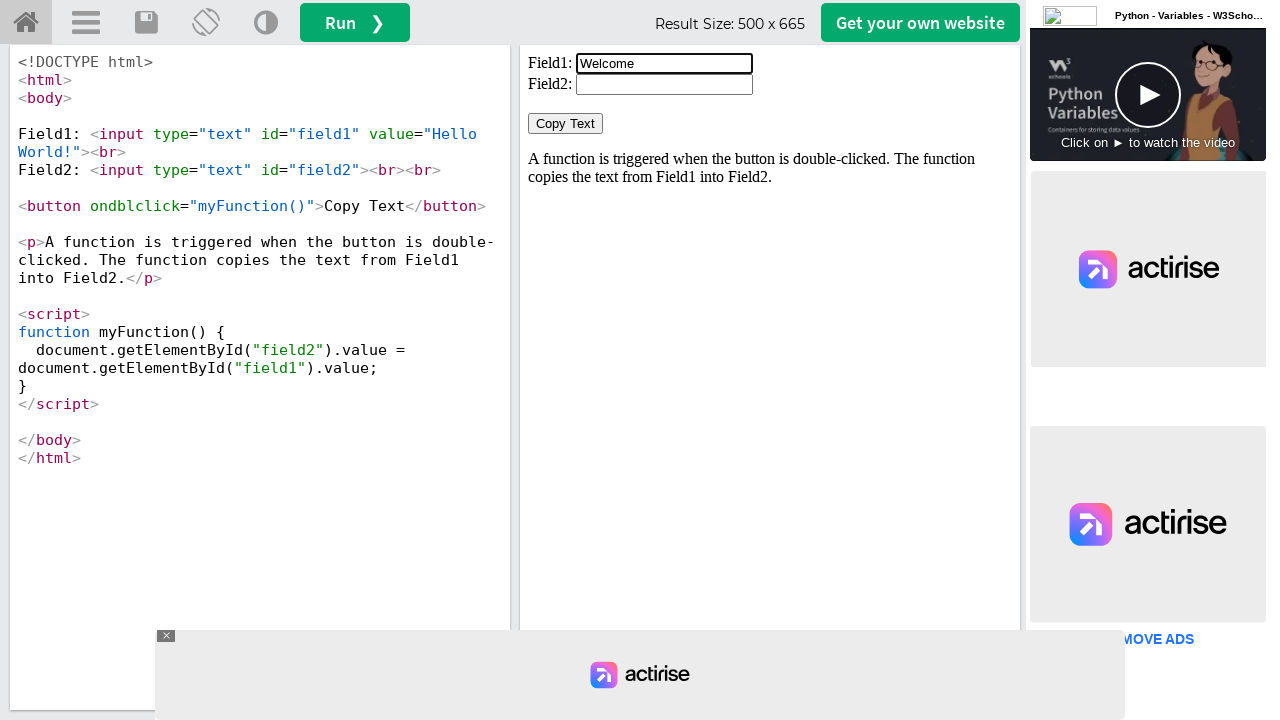

Double-clicked the 'Copy Text' button at (566, 124) on iframe#iframeResult >> nth=0 >> internal:control=enter-frame >> button:has-text(
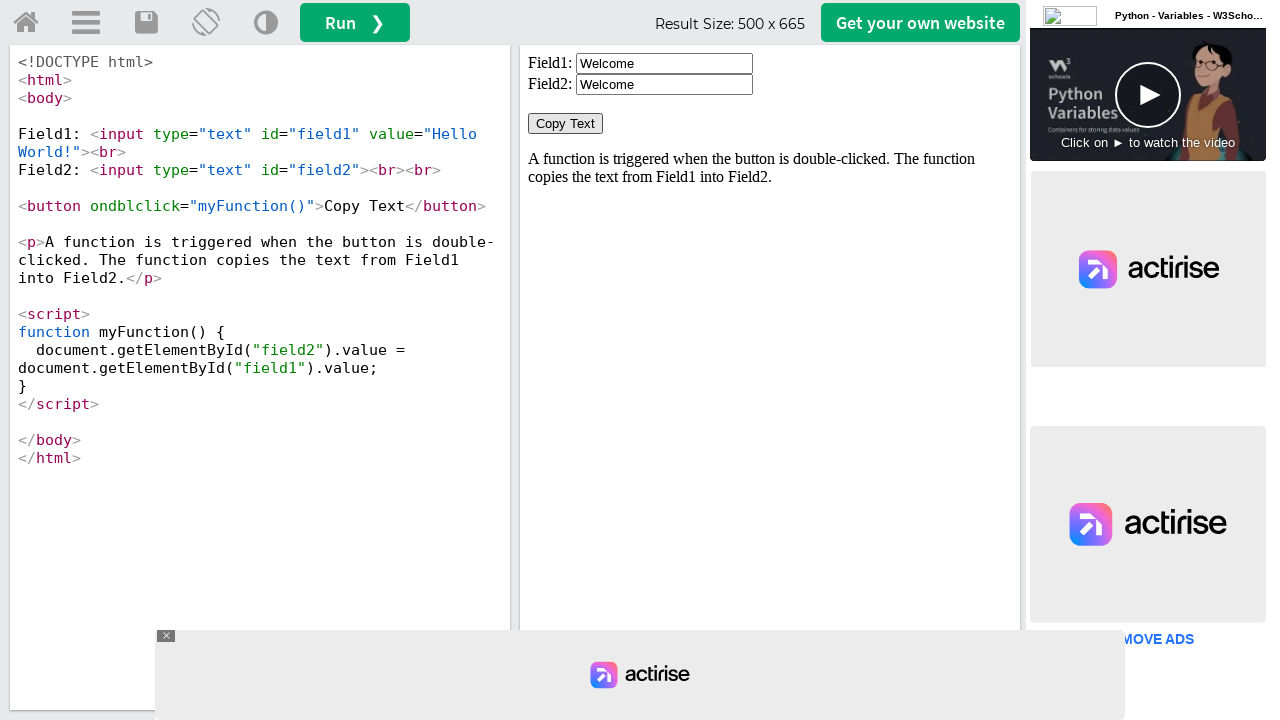

Retrieved the value from the second input field
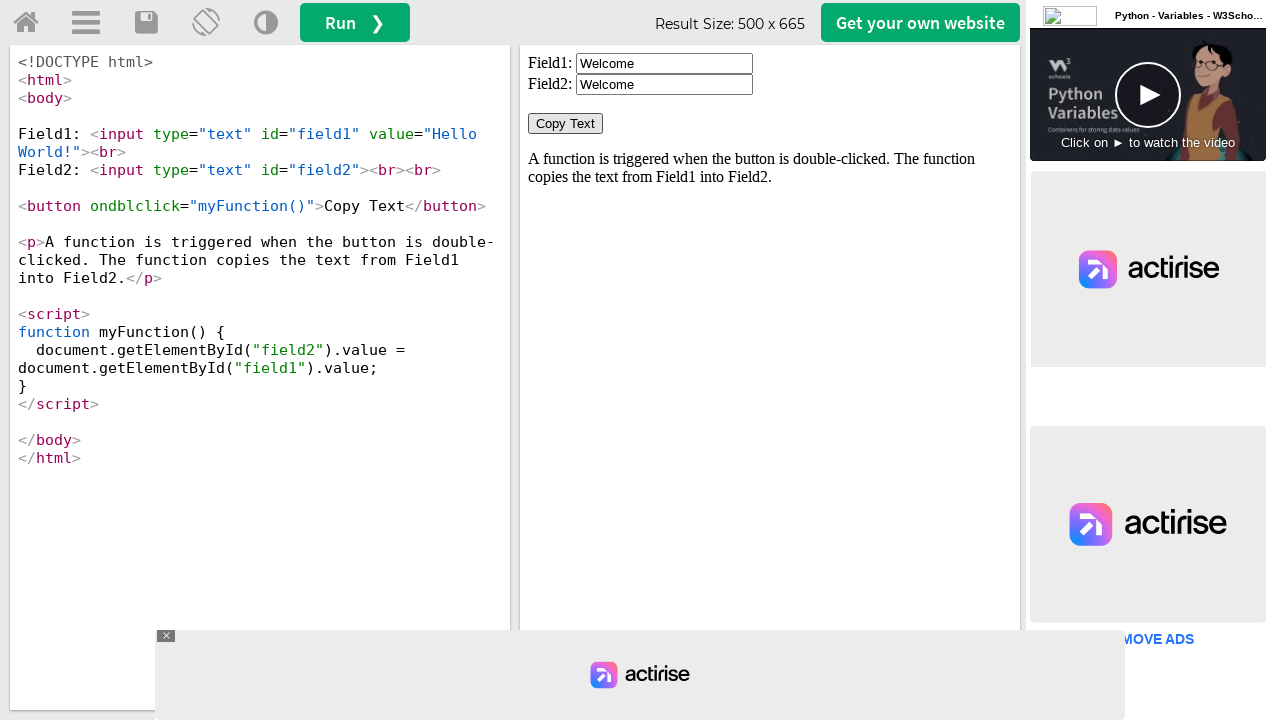

Verified that text 'Welcome' was copied successfully to the second field
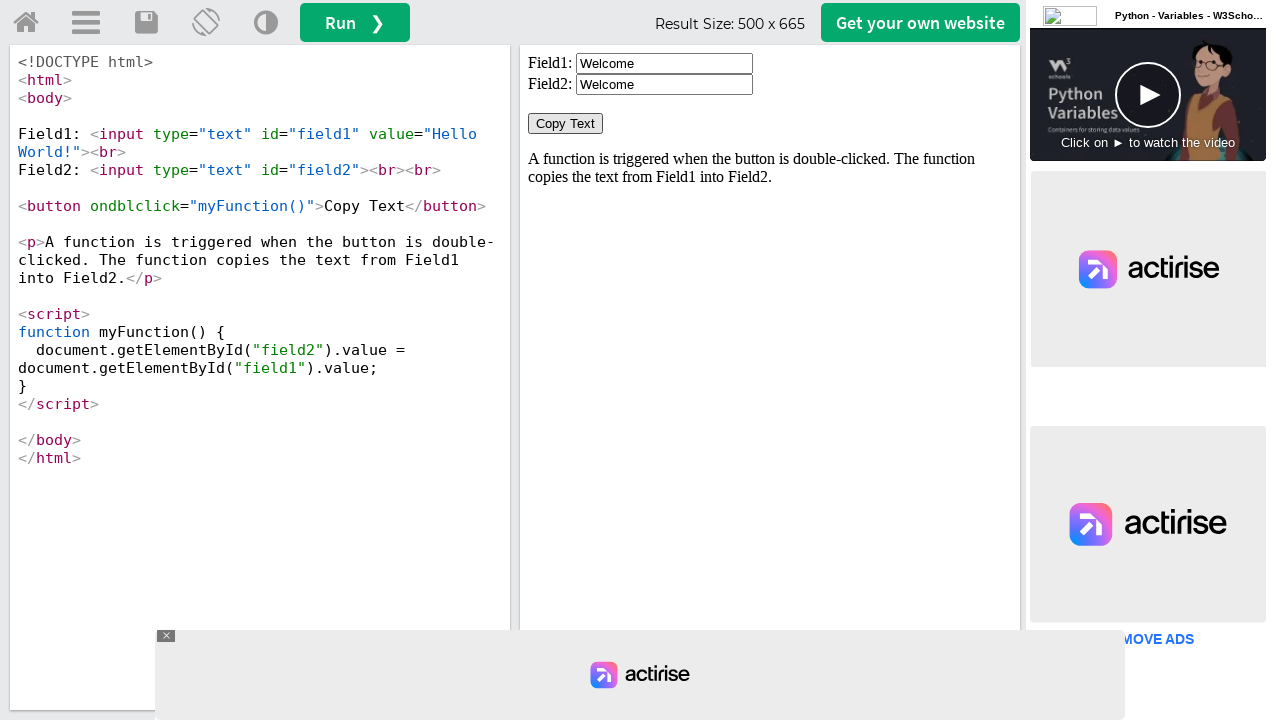

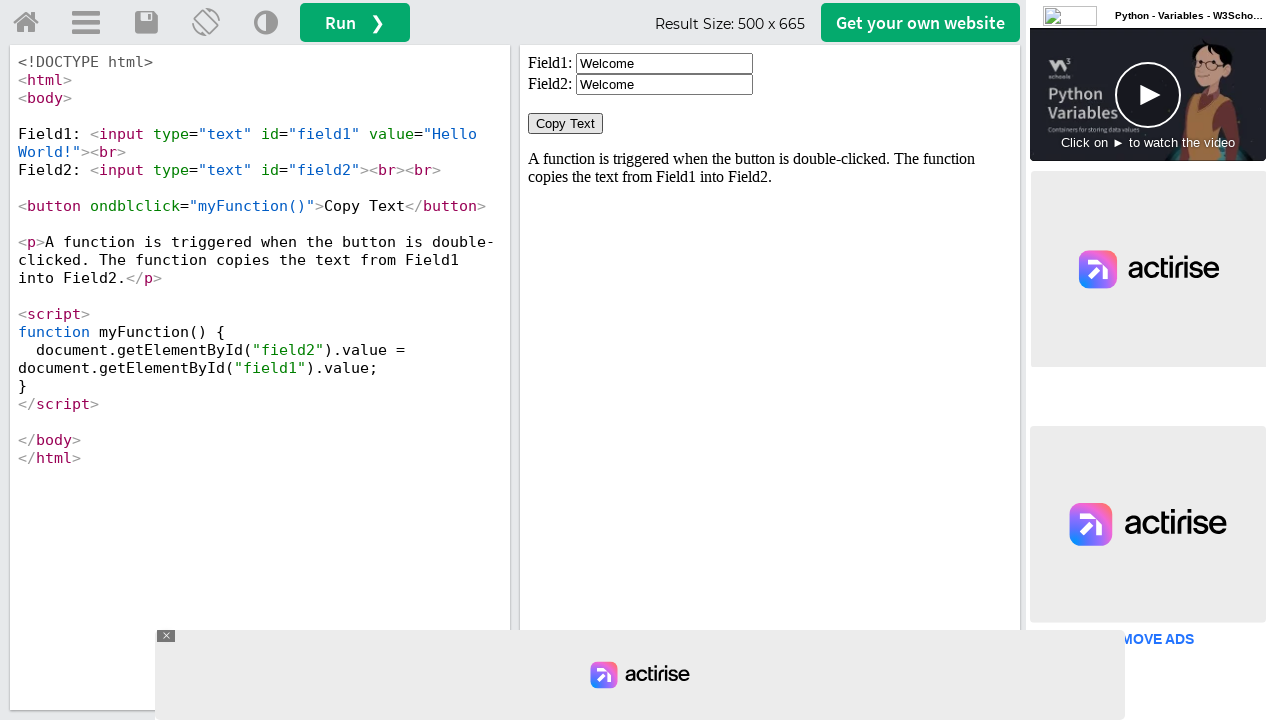